Tests filling out the registration form with user details and submitting it, verifying values are entered correctly

Starting URL: https://demoqa.com/webtables

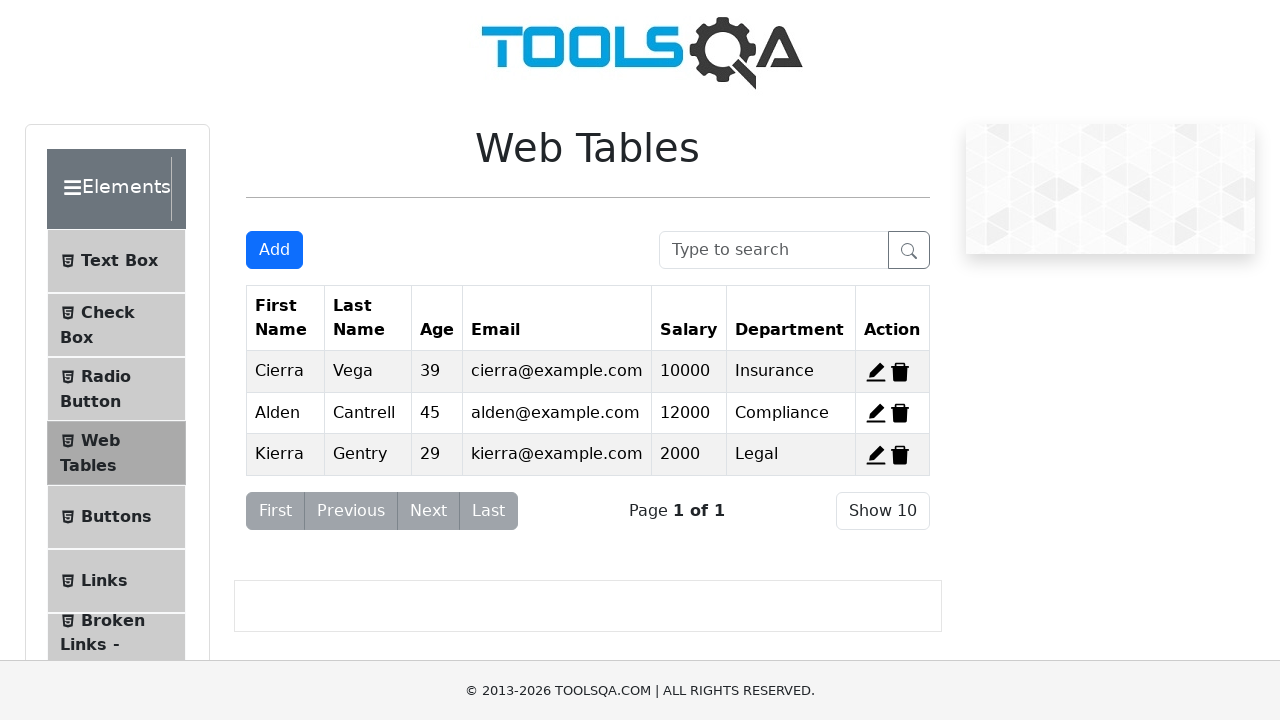

Scrolled down the page by 500 pixels
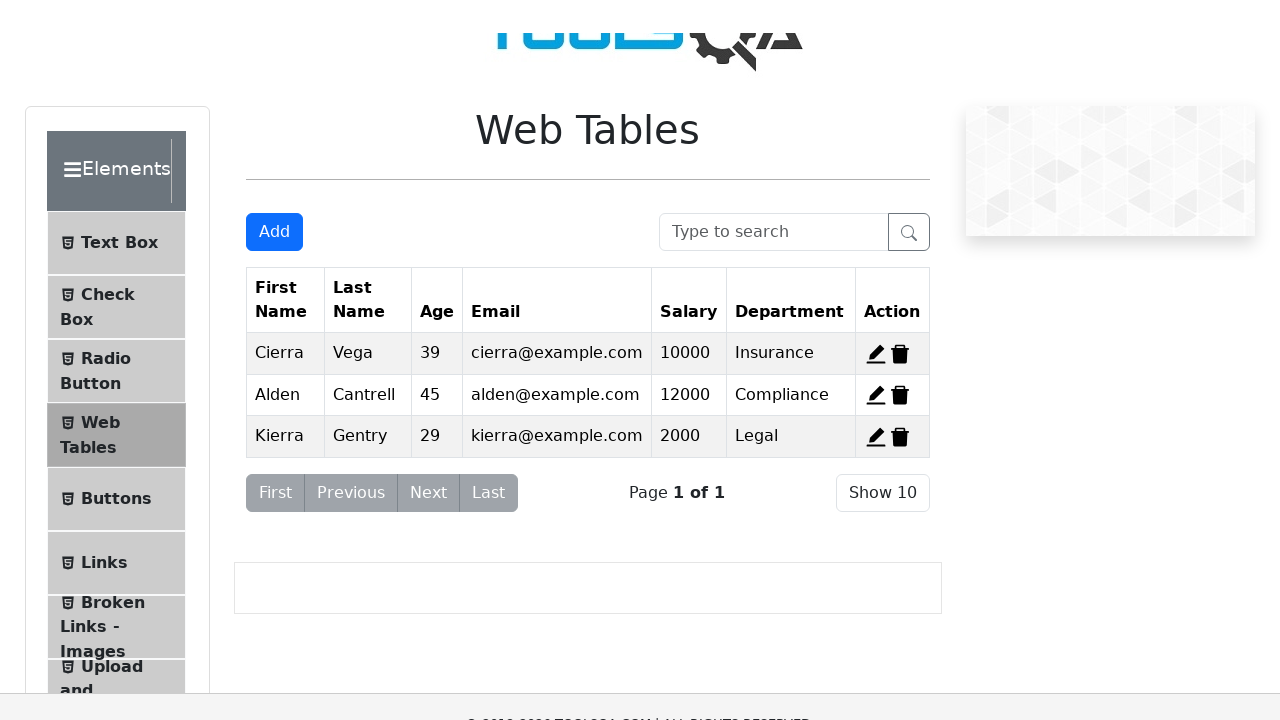

Clicked Add button to open registration form at (274, 19) on button#addNewRecordButton
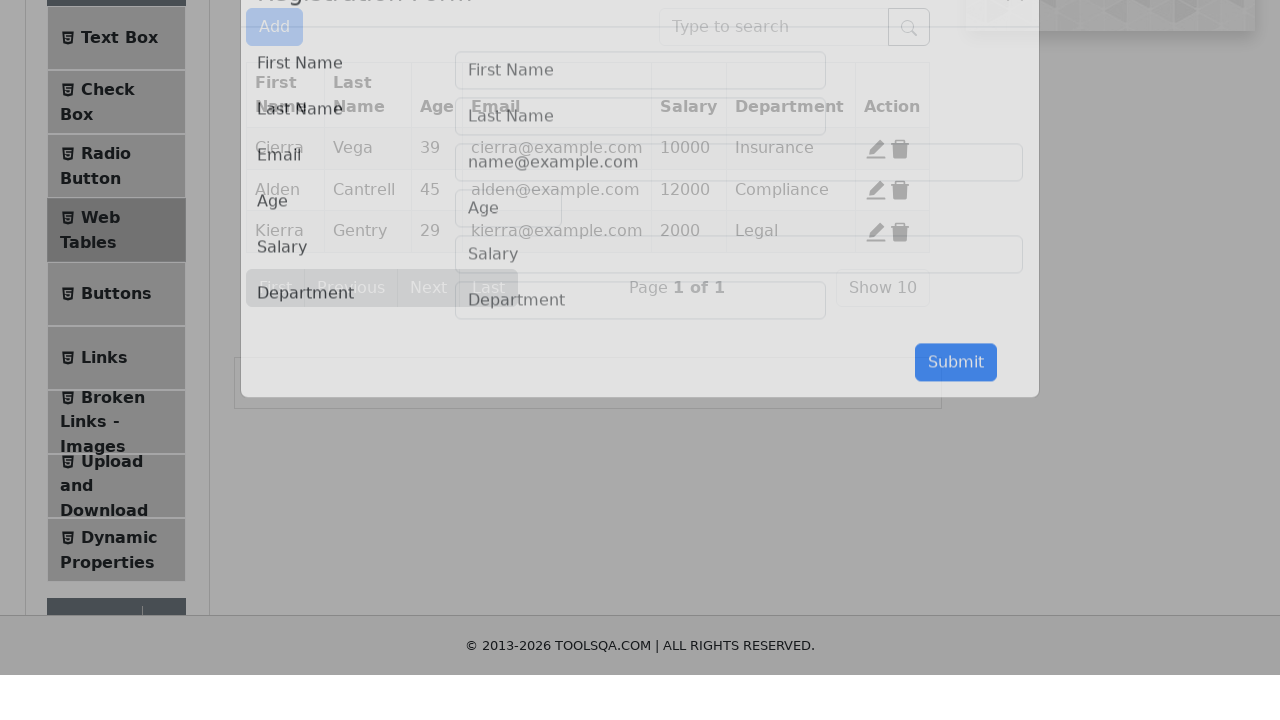

Filled first name field with 'Prachi' on #firstName
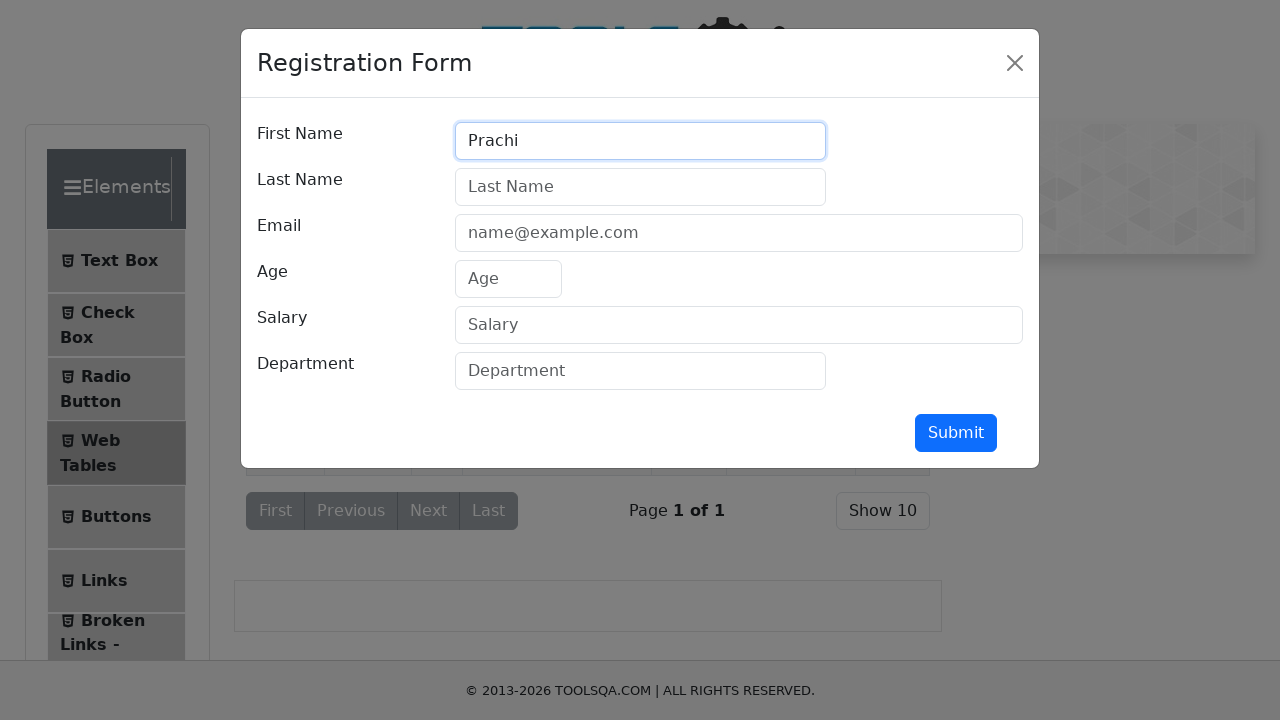

Filled last name field with 'Sharma' on #lastName
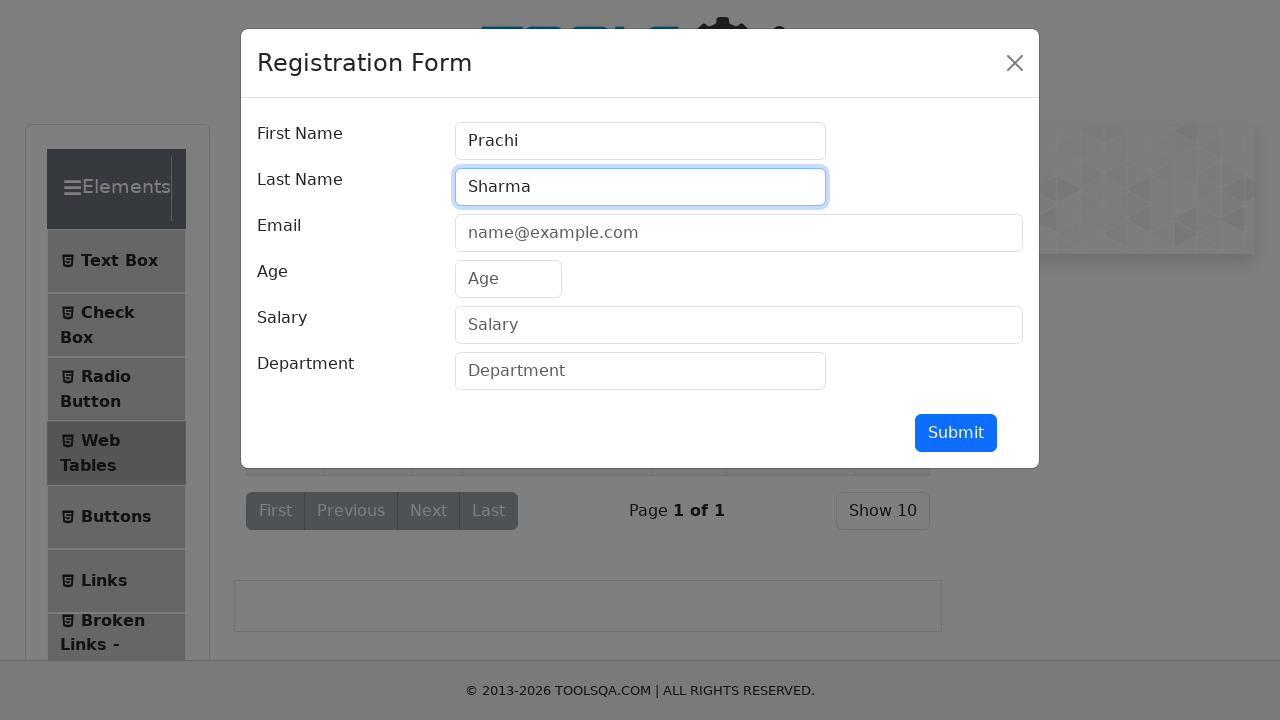

Filled email field with 'prachi@gmail.com' on #userEmail
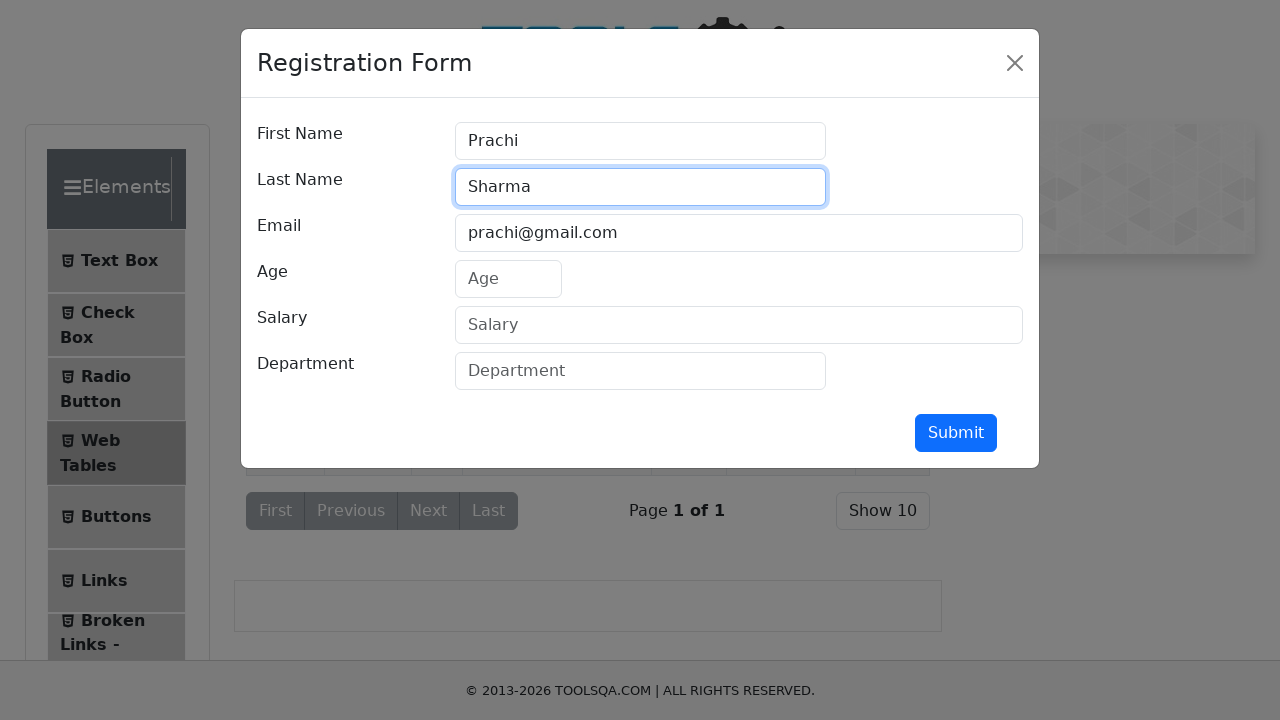

Filled age field with '22' on #age
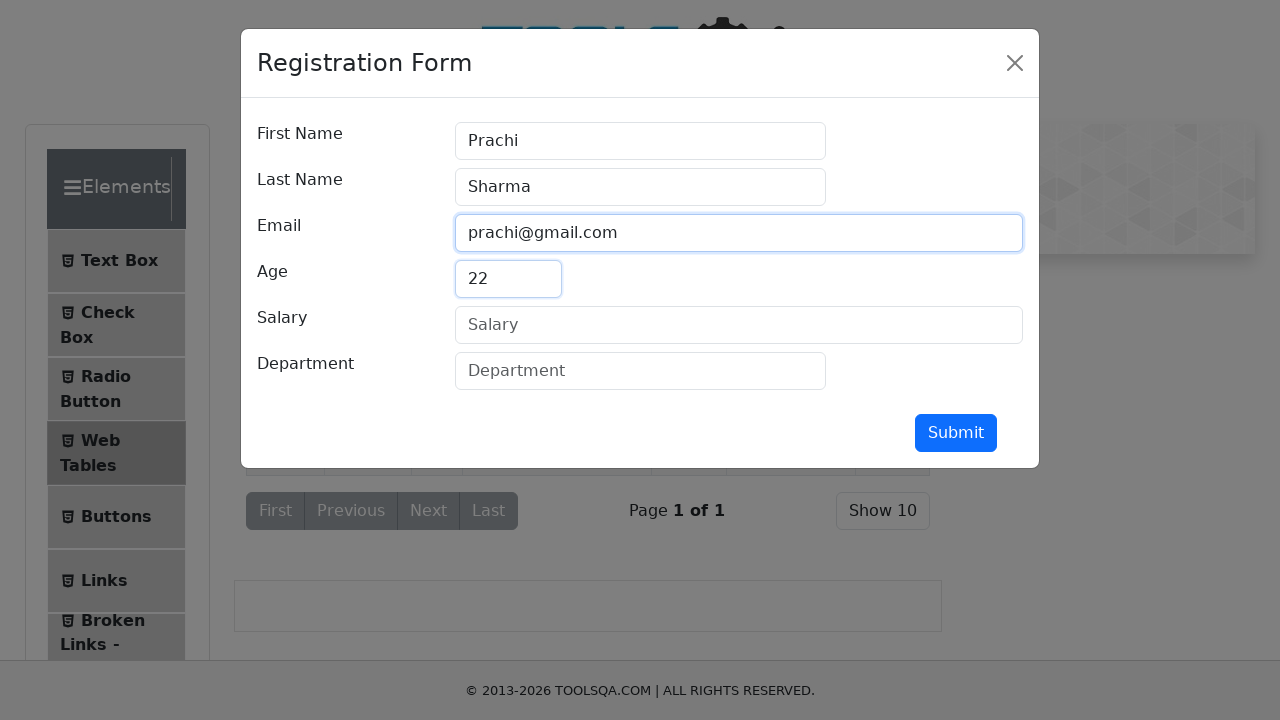

Filled salary field with '2200' on #salary
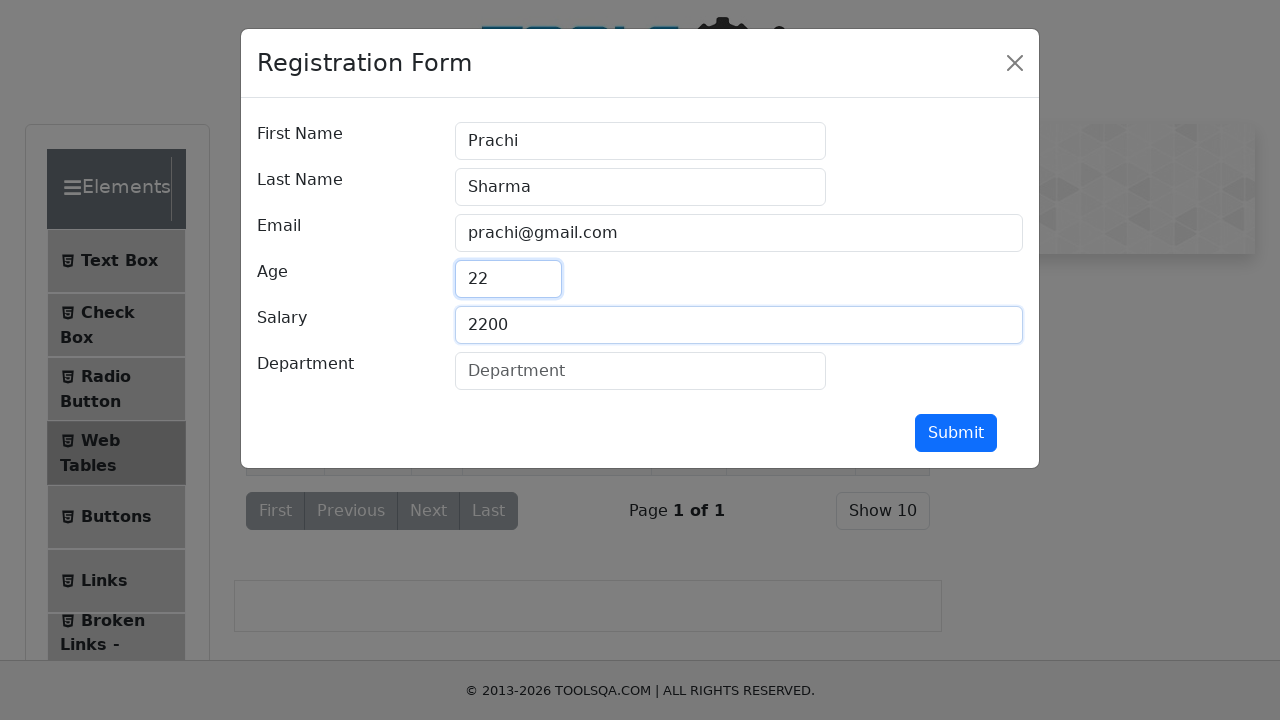

Filled department field with 'MCA' on #department
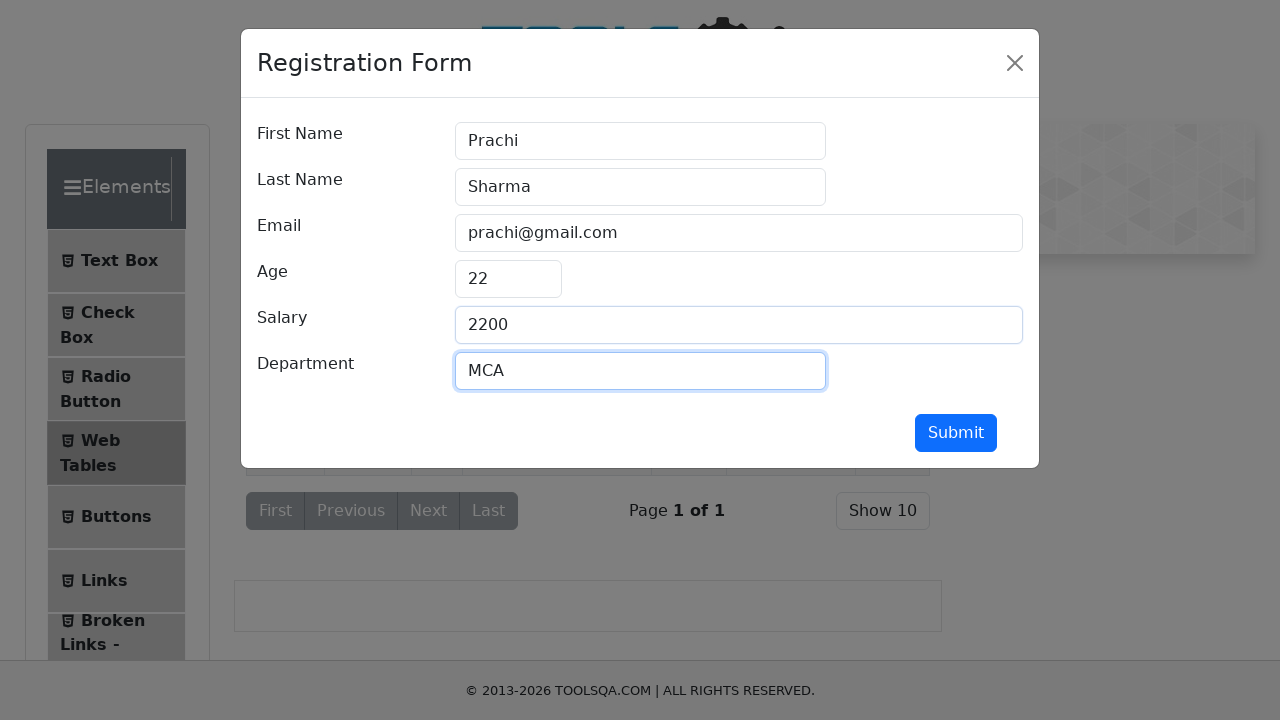

Clicked Submit button to submit registration form at (956, 433) on button#submit
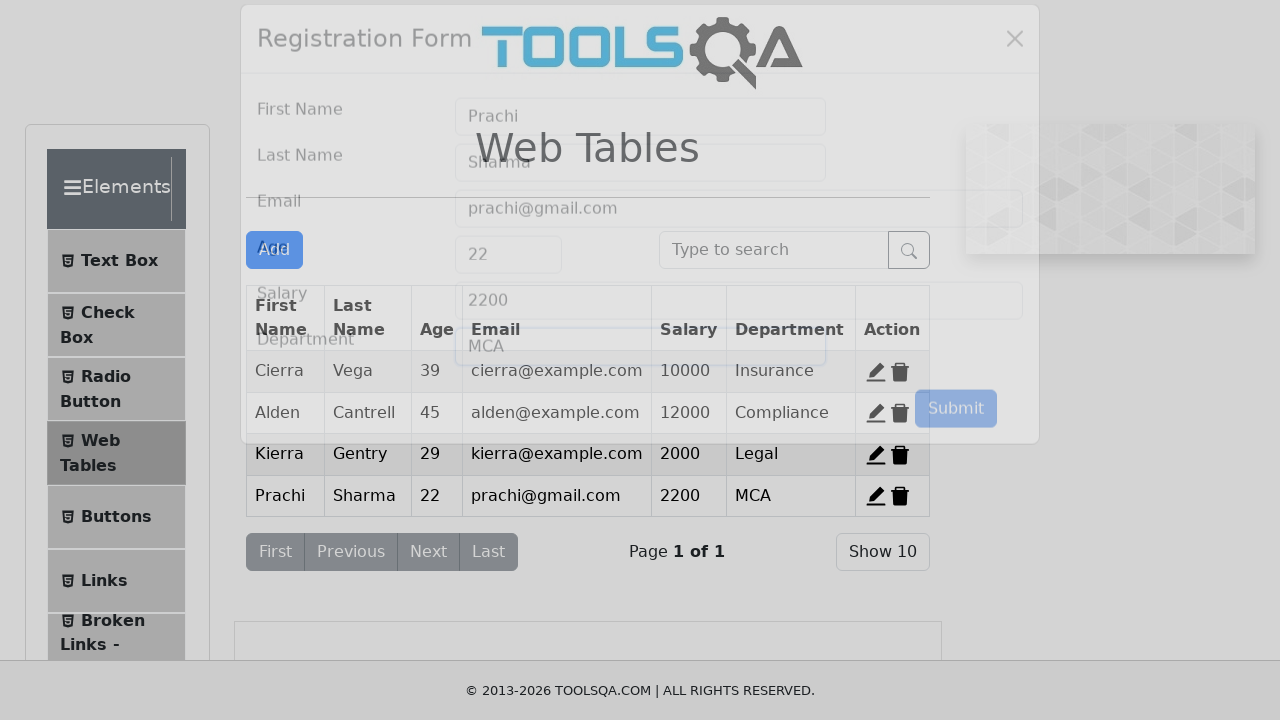

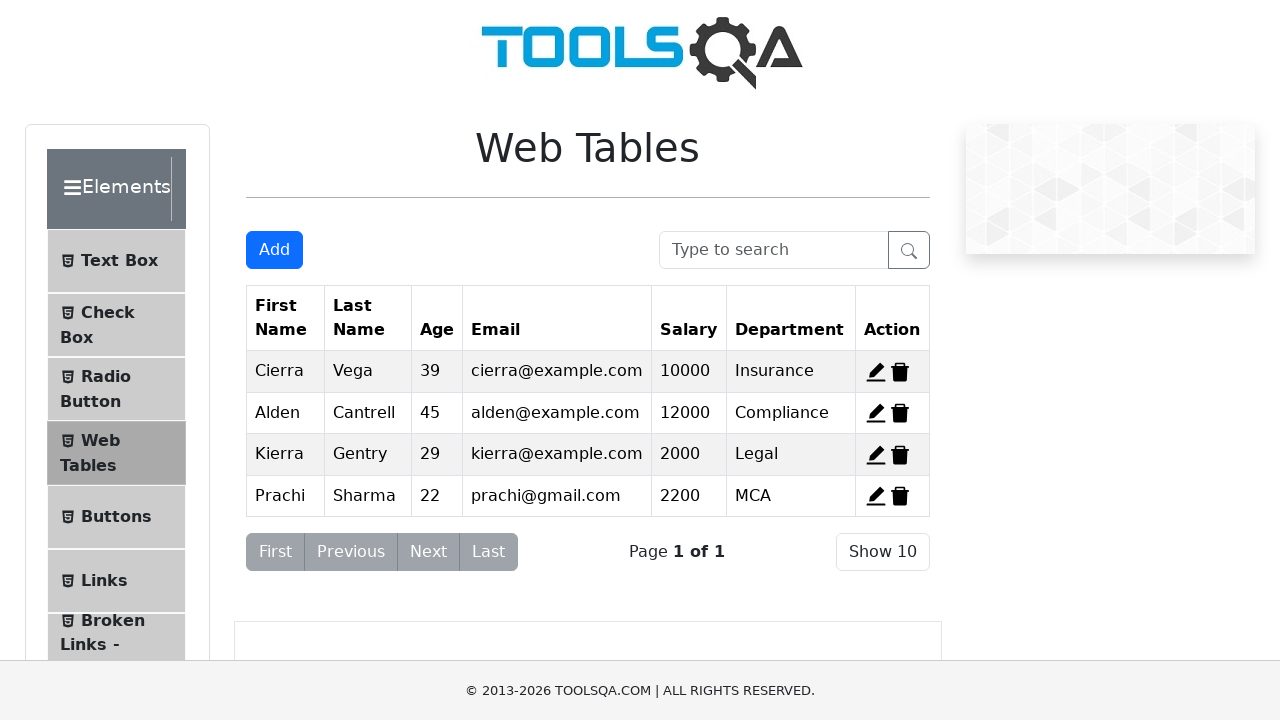